Tests interaction with the Selenium website by hovering over the "Getting Started" element, performing a right-click context menu action, scrolling down the page multiple times, and pressing Enter

Starting URL: https://www.selenium.dev/

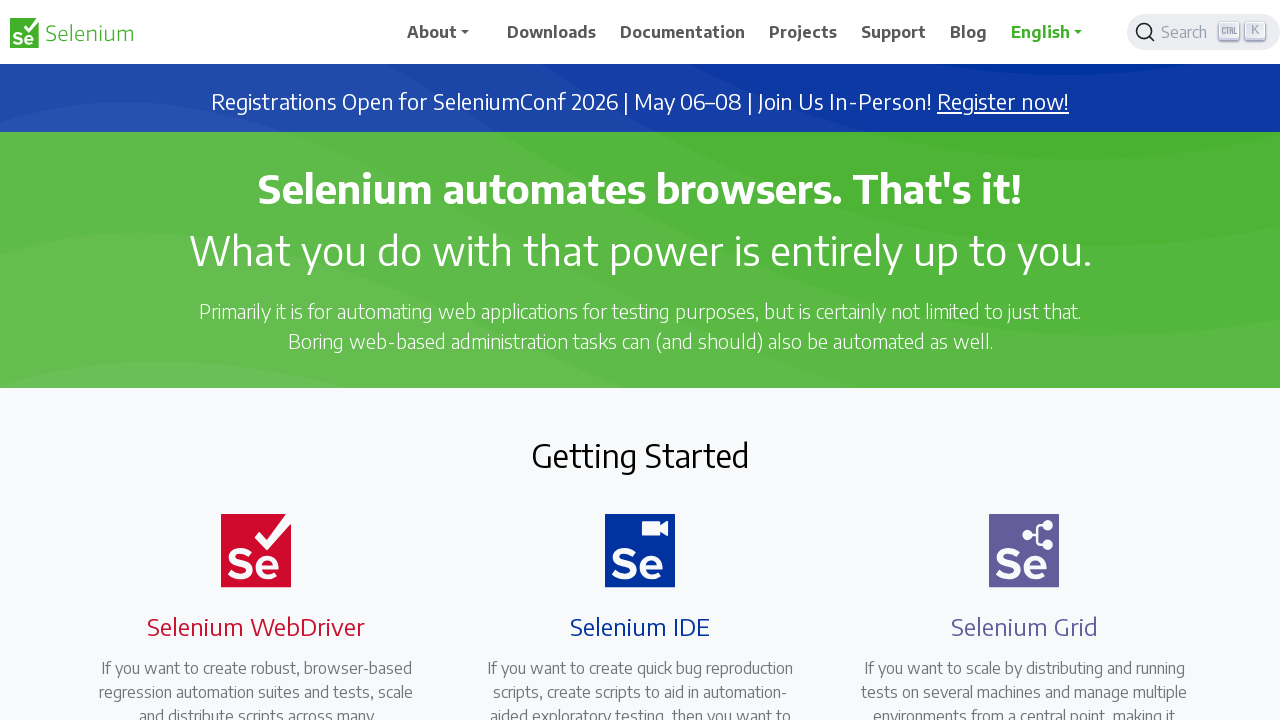

Located the 'Getting Started' heading element
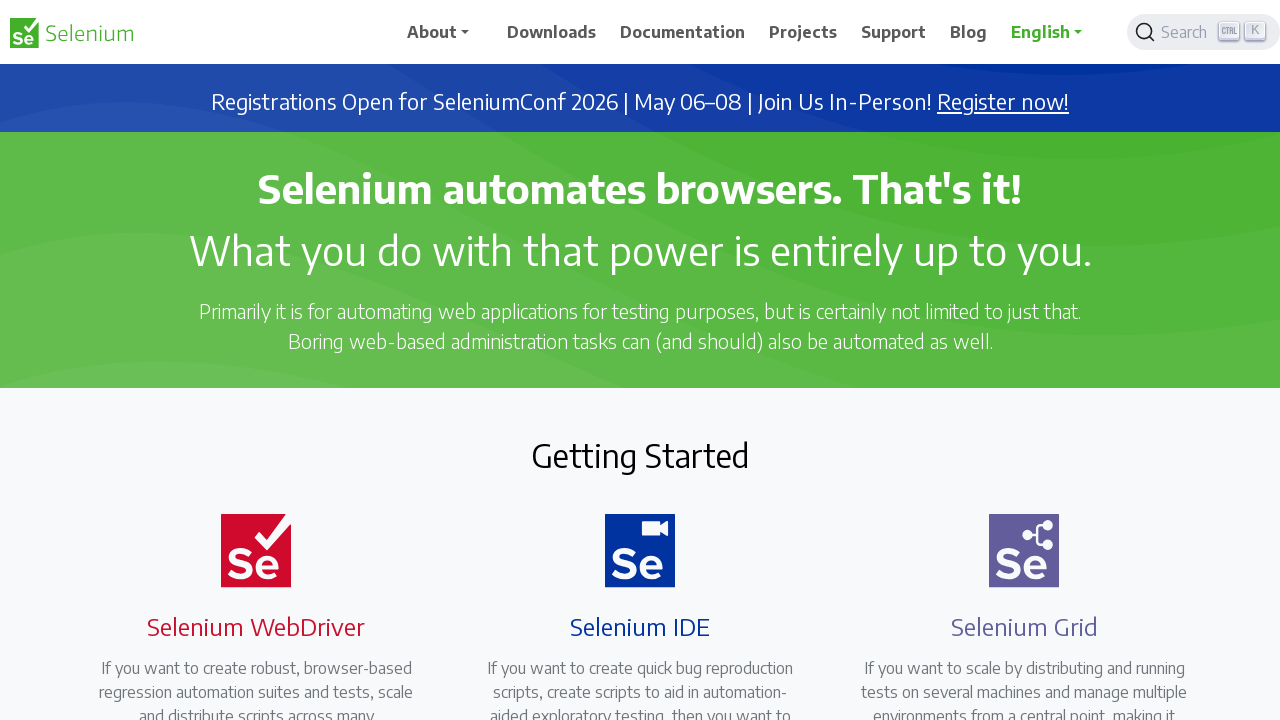

Hovered over the 'Getting Started' element at (640, 455) on h2:has-text('Getting Started')
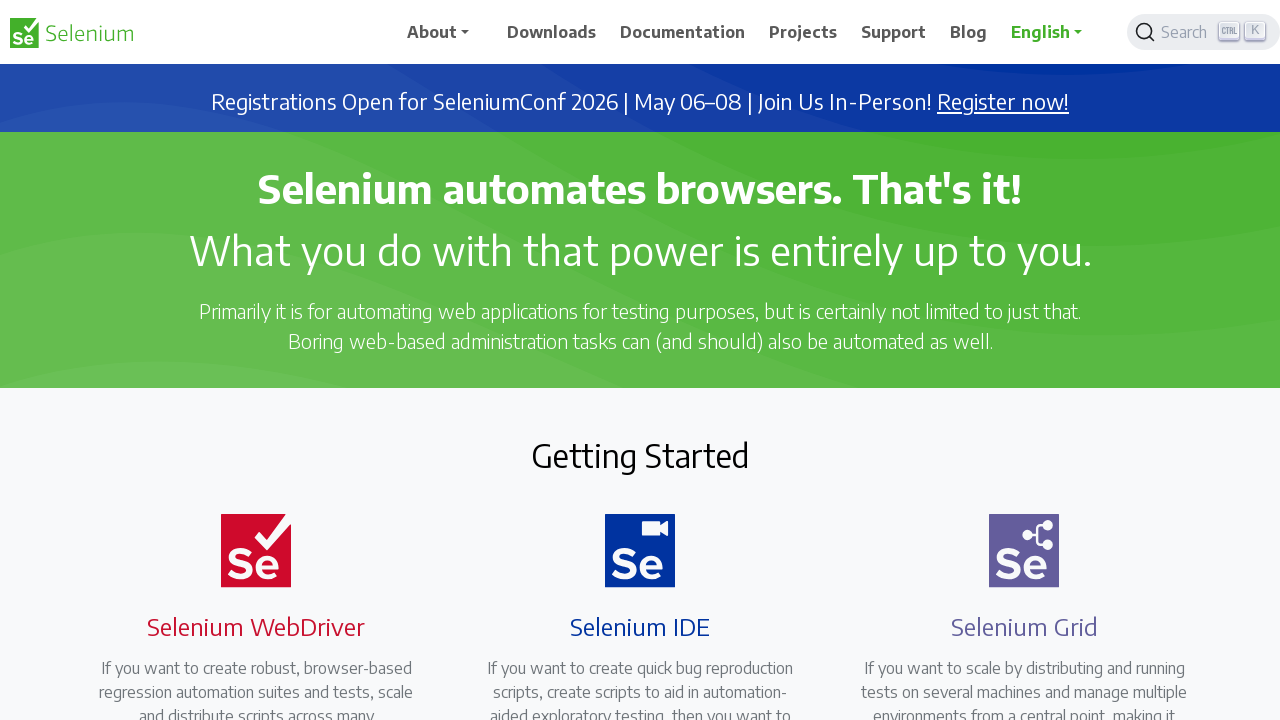

Right-clicked on the 'Getting Started' element to open context menu at (640, 455) on h2:has-text('Getting Started')
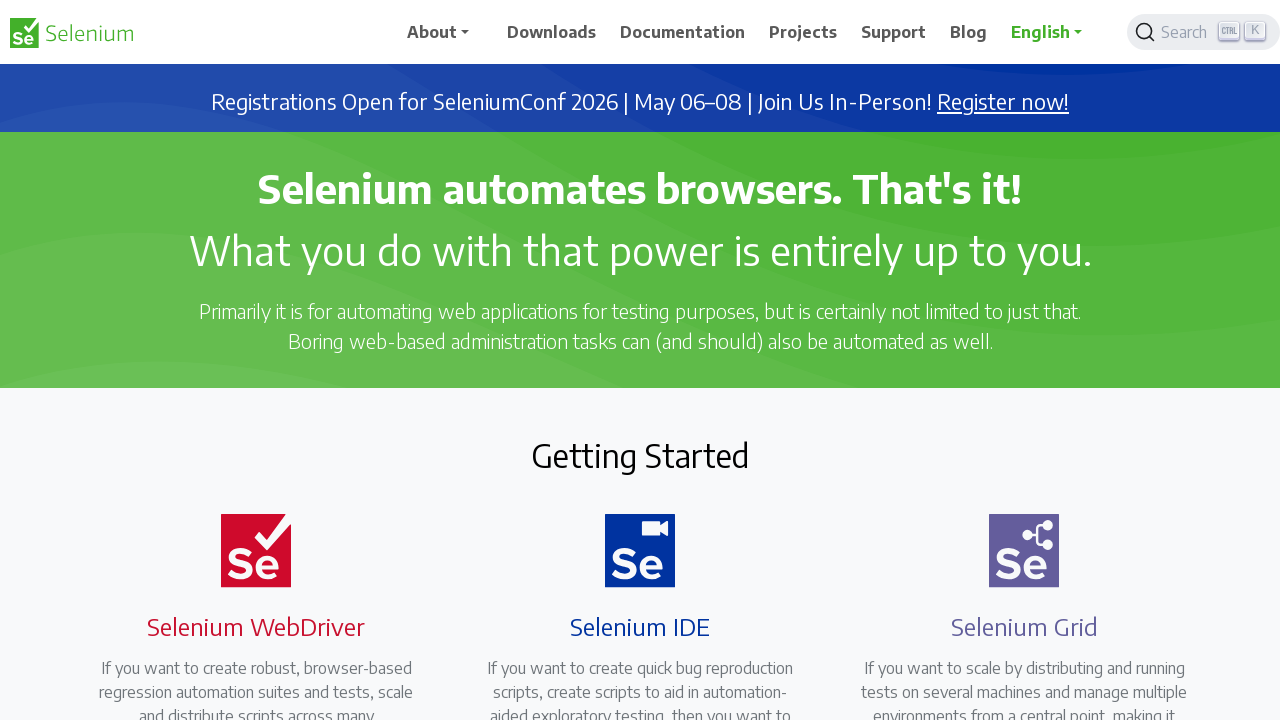

Pressed Page Down key (scroll 1/11)
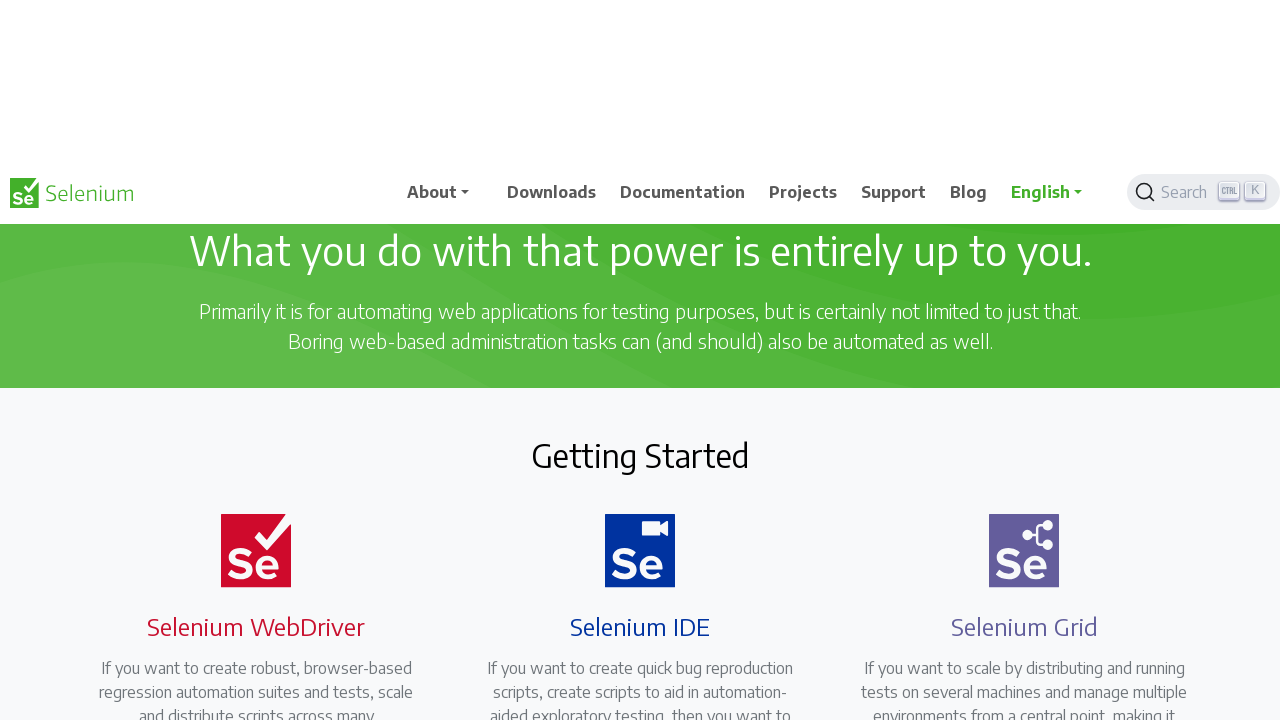

Waited 2 seconds after Page Down press 1/11
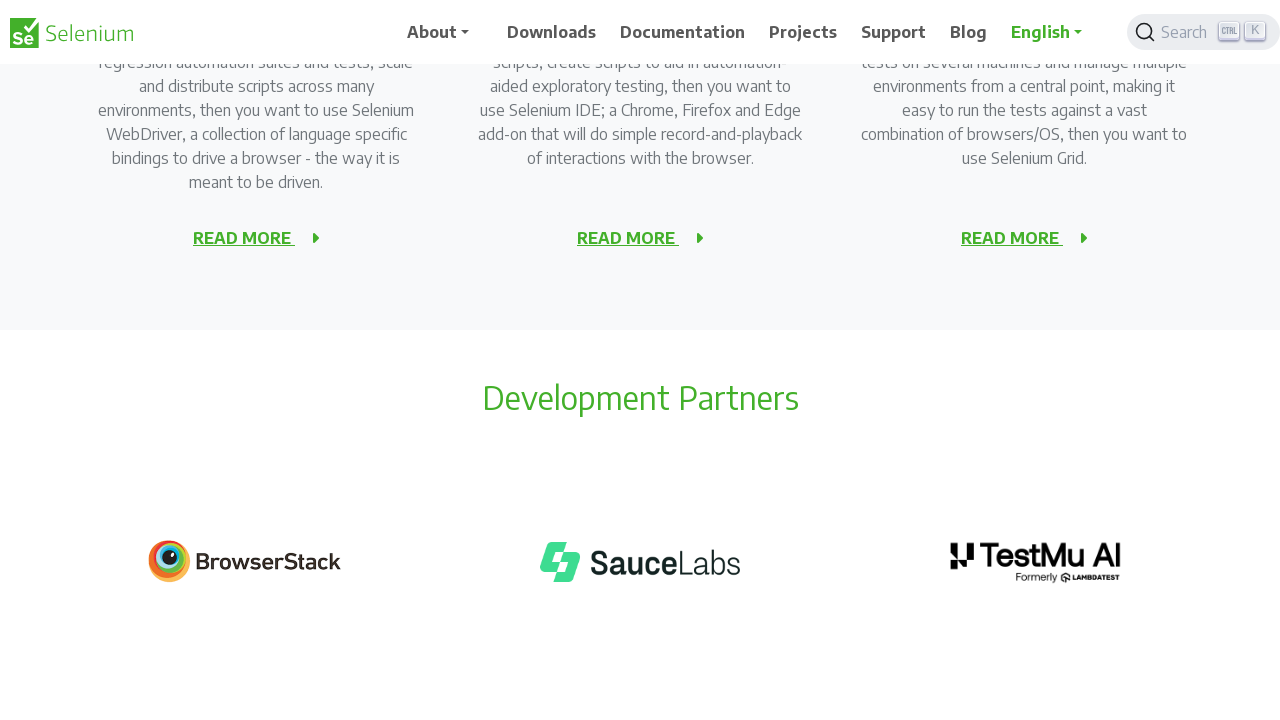

Pressed Page Down key (scroll 2/11)
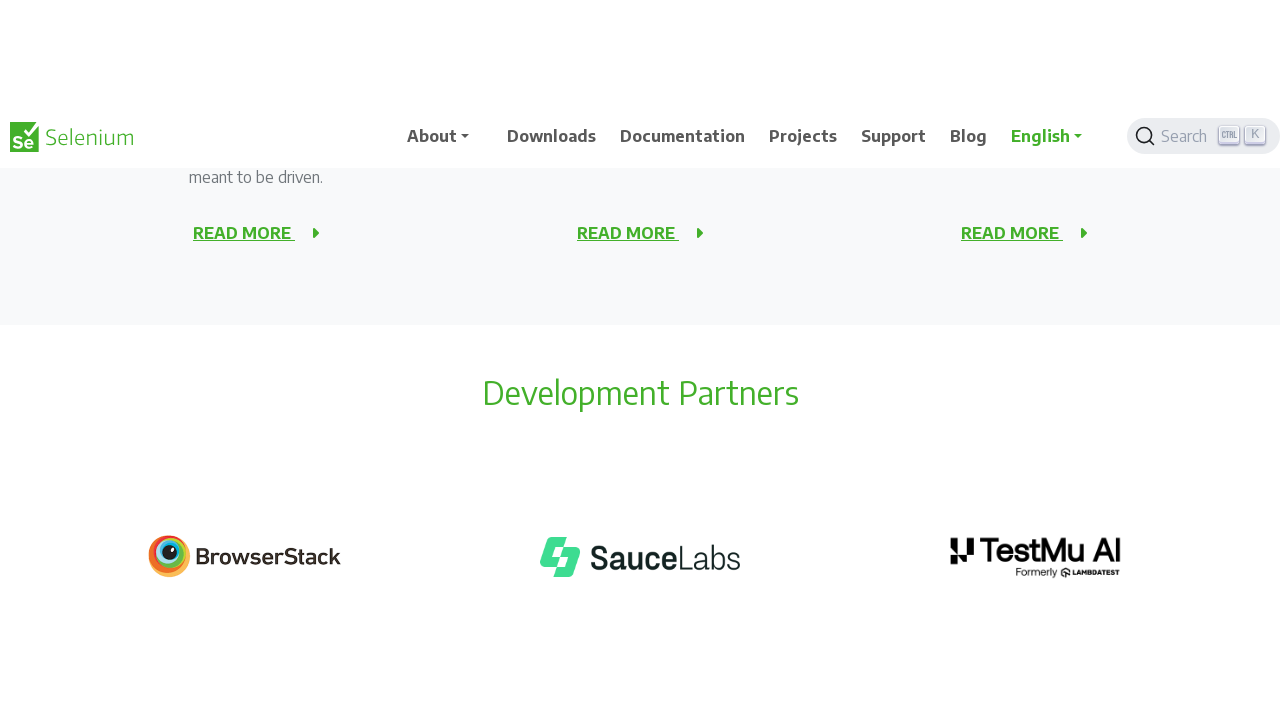

Waited 2 seconds after Page Down press 2/11
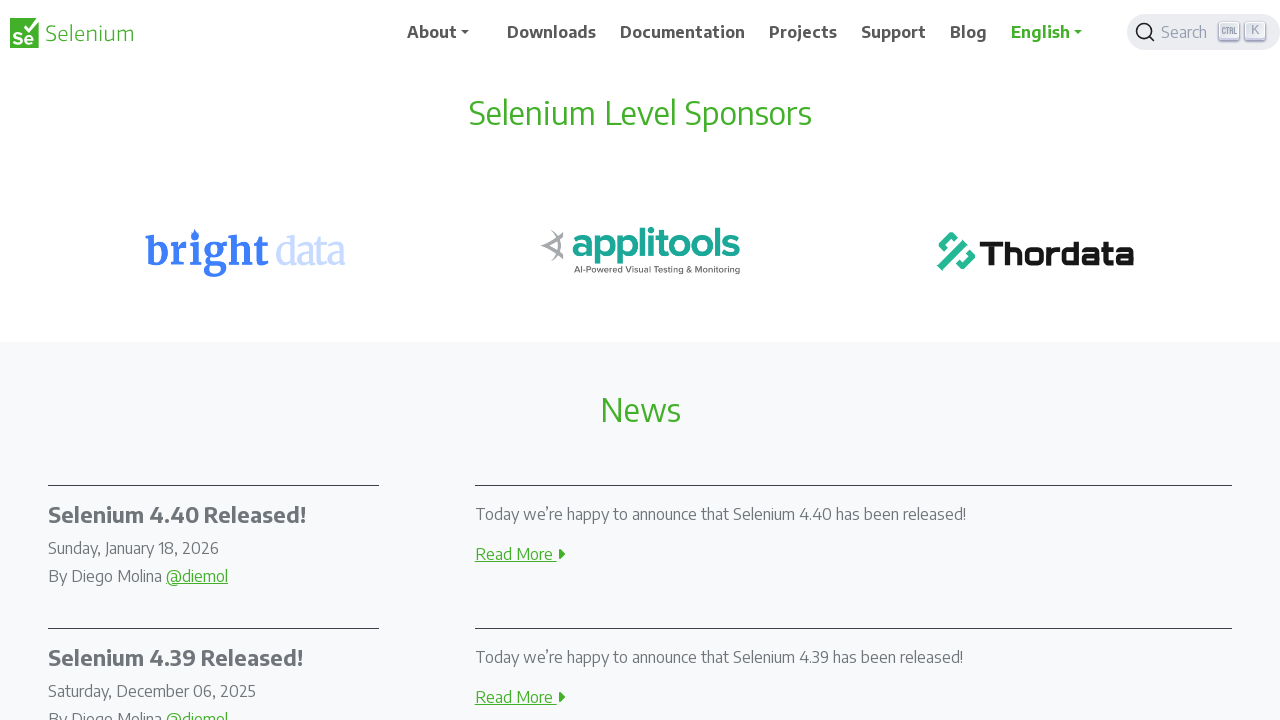

Pressed Page Down key (scroll 3/11)
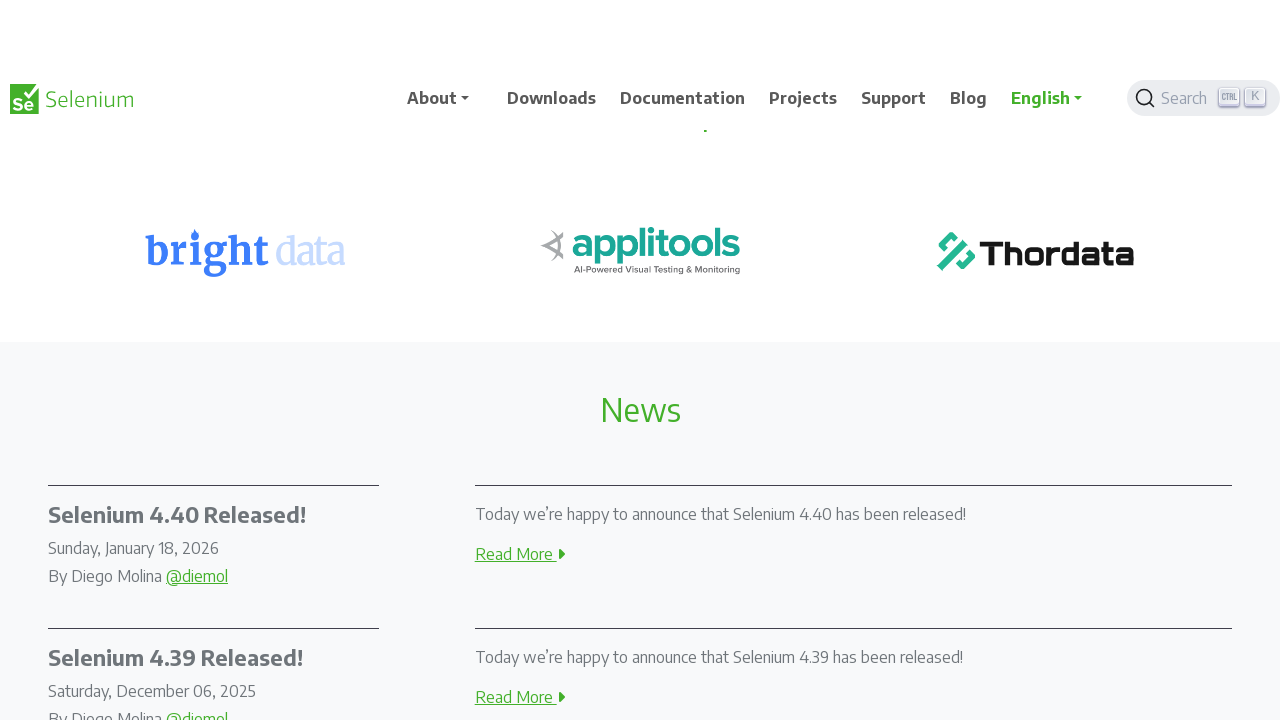

Waited 2 seconds after Page Down press 3/11
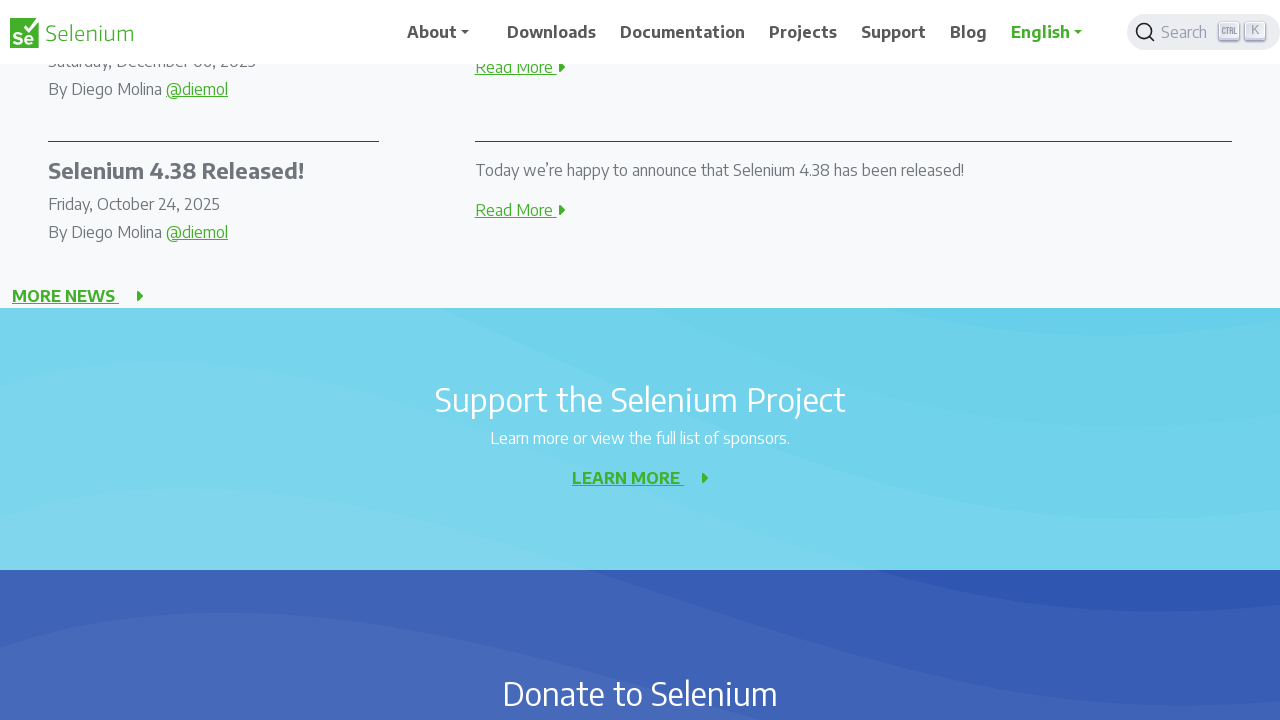

Pressed Page Down key (scroll 4/11)
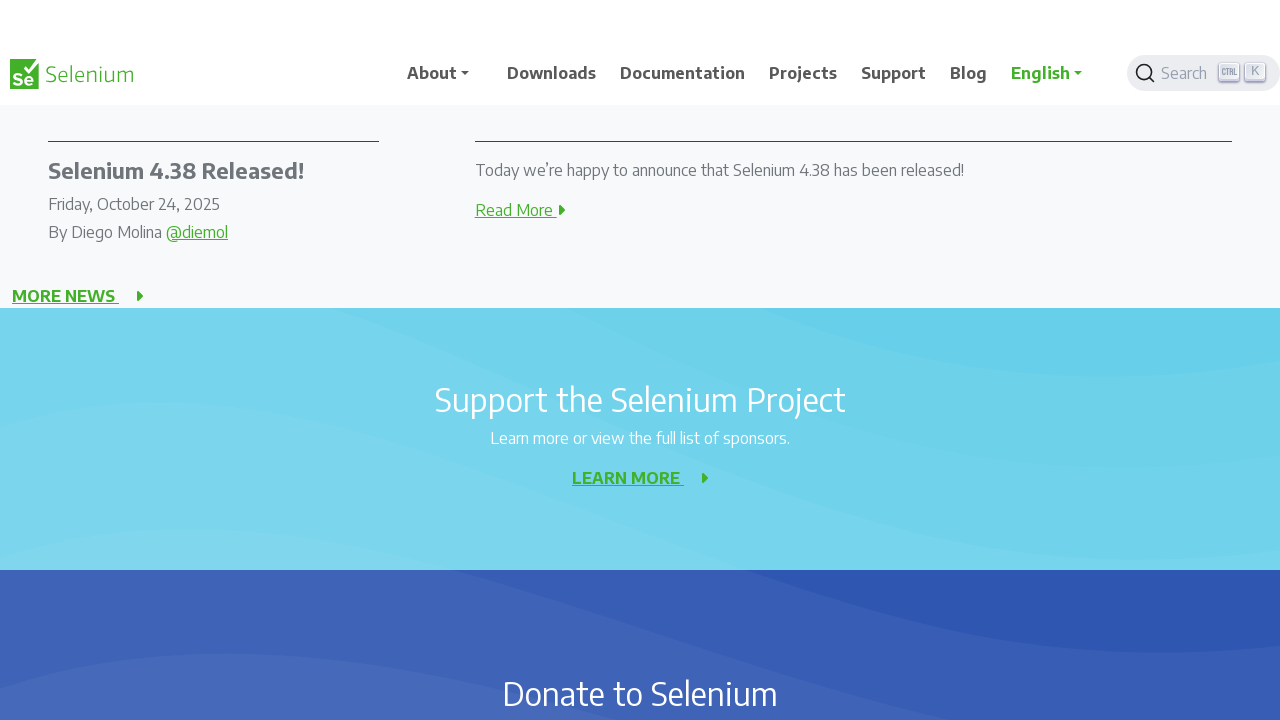

Waited 2 seconds after Page Down press 4/11
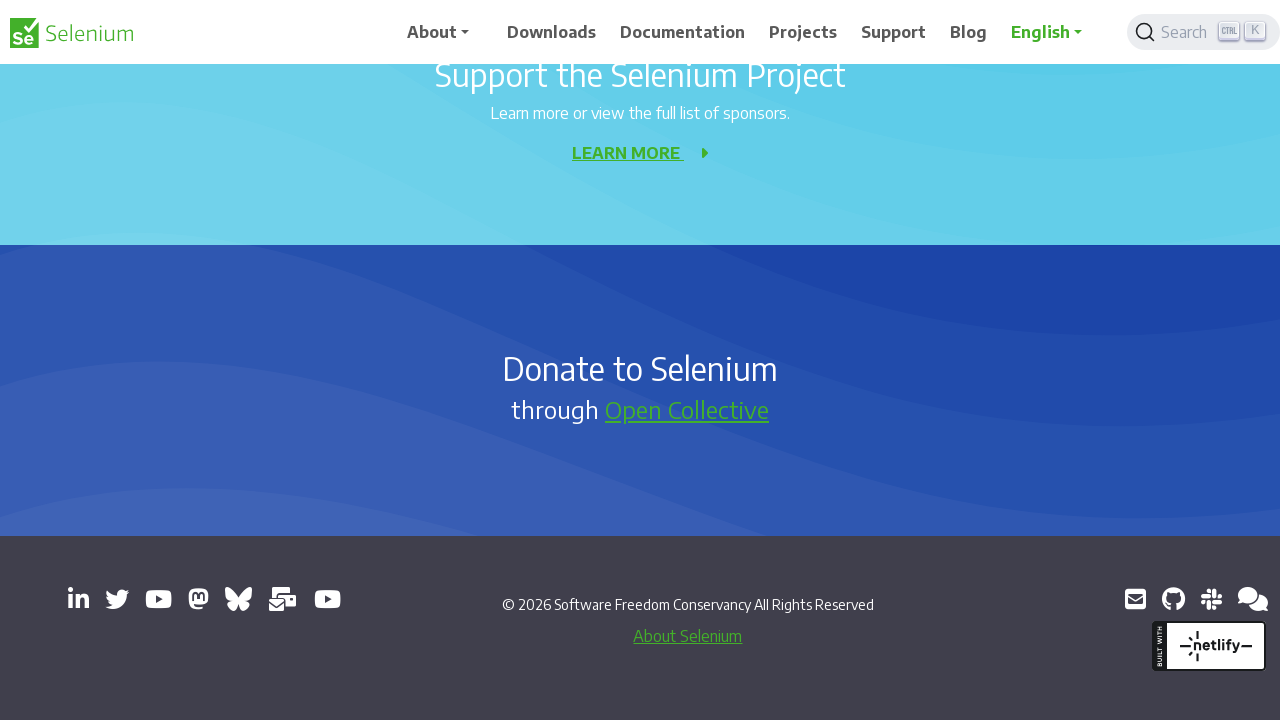

Pressed Page Down key (scroll 5/11)
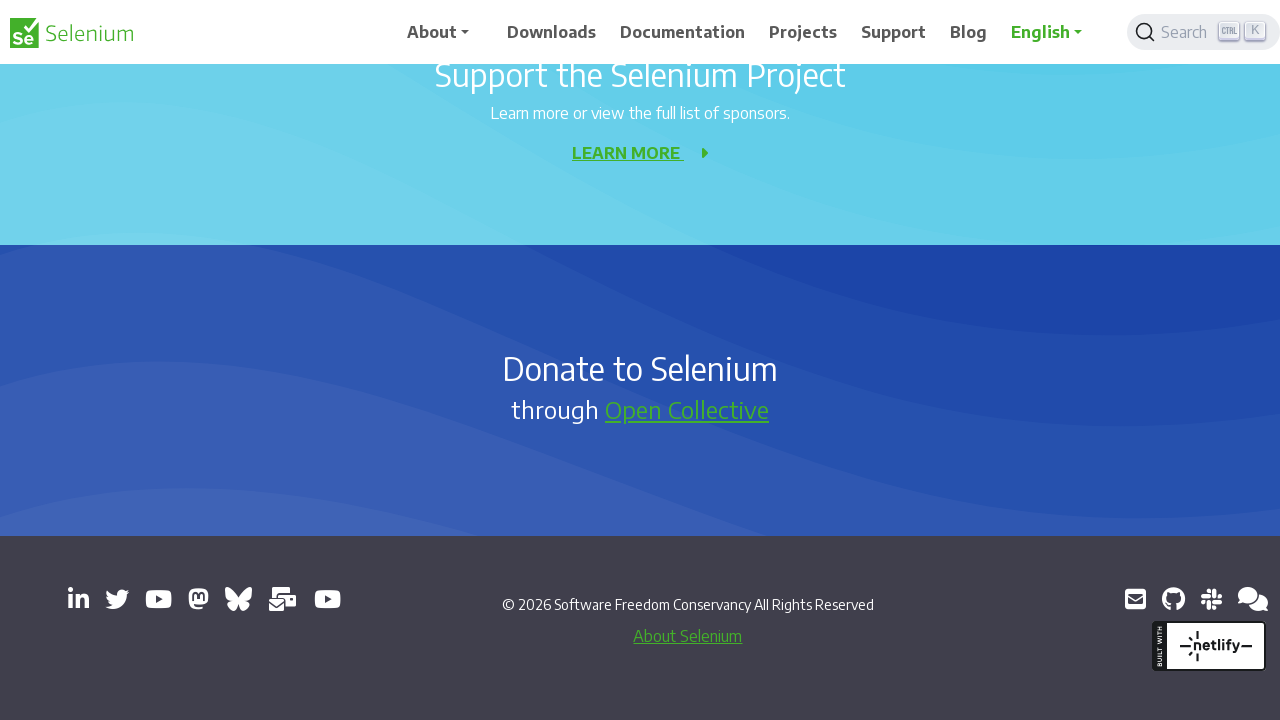

Waited 2 seconds after Page Down press 5/11
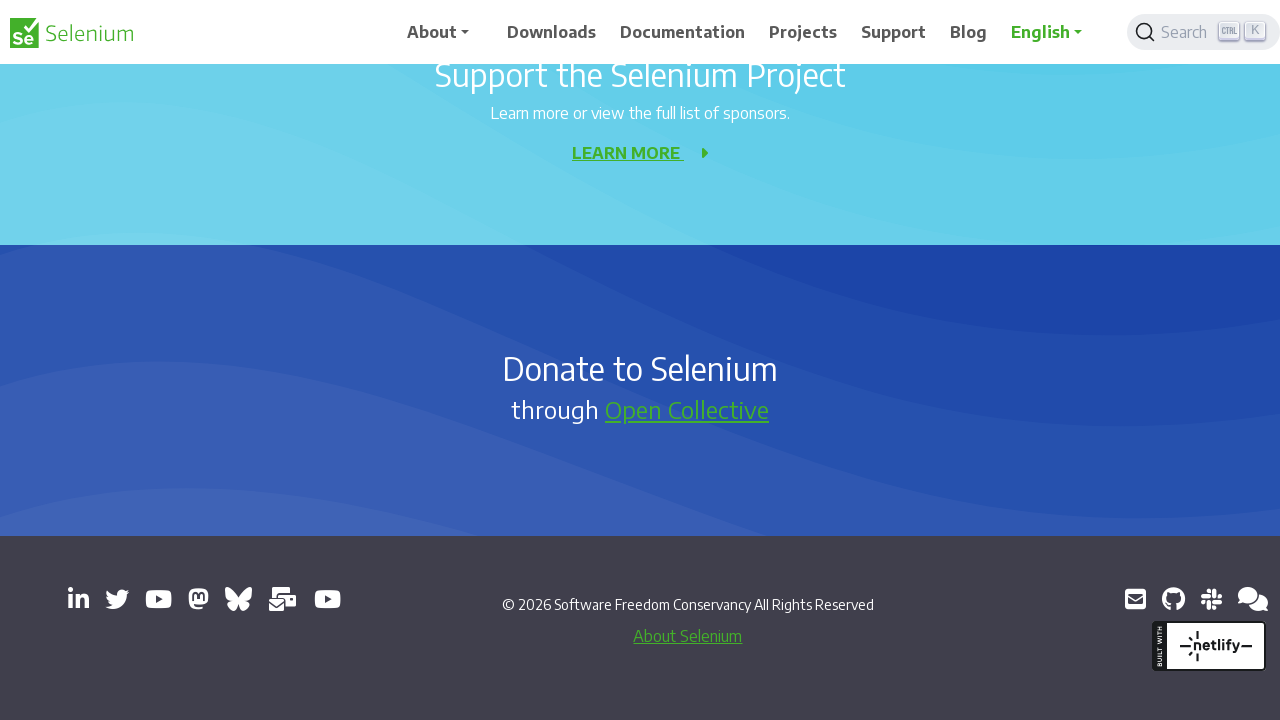

Pressed Page Down key (scroll 6/11)
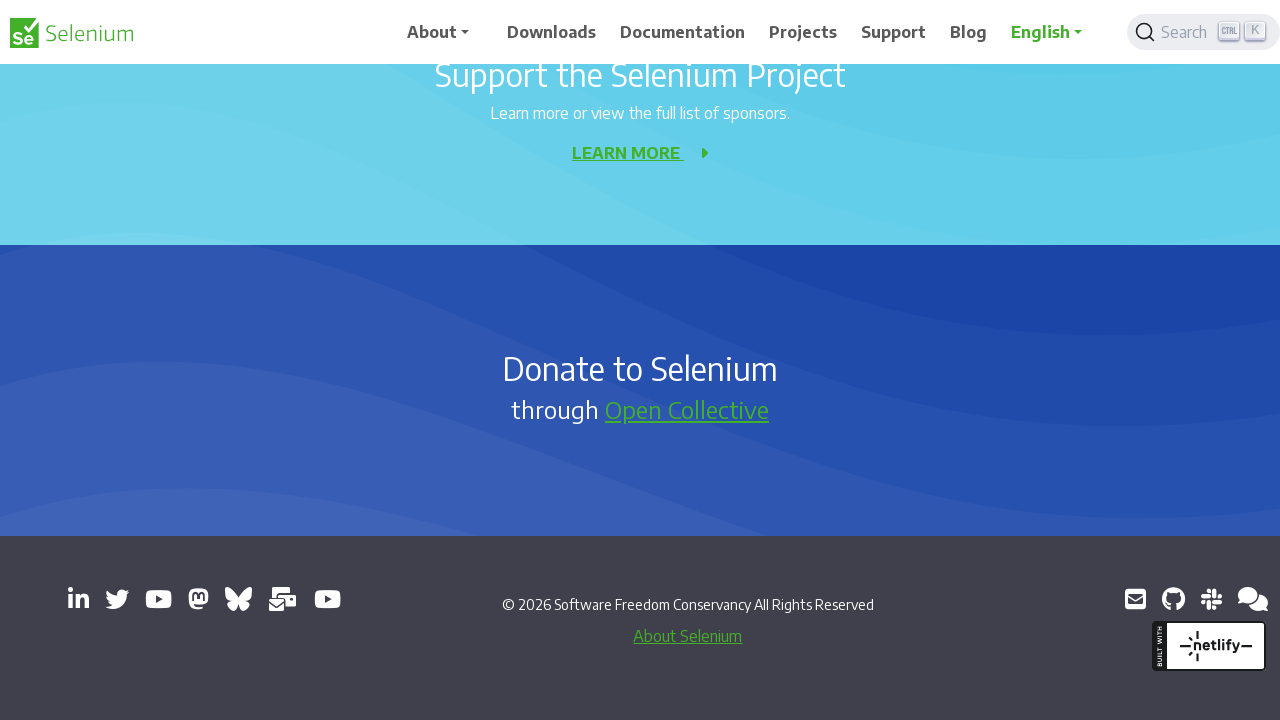

Waited 2 seconds after Page Down press 6/11
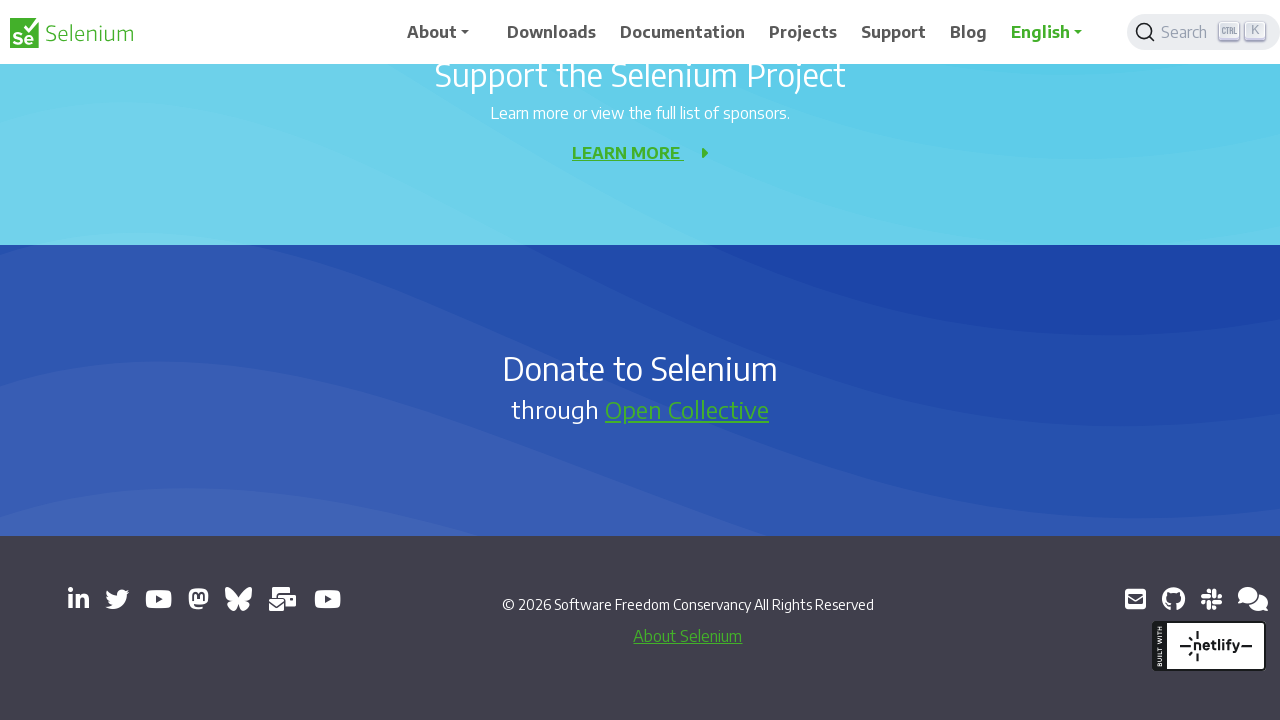

Pressed Page Down key (scroll 7/11)
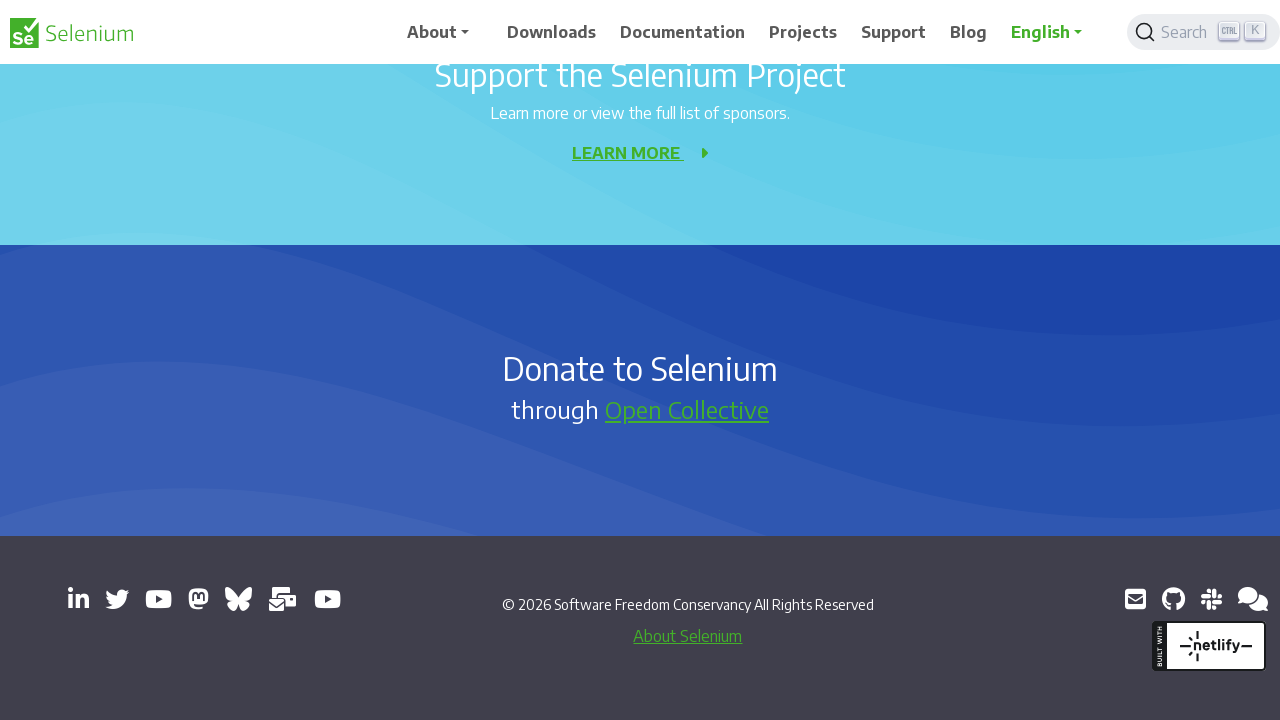

Waited 2 seconds after Page Down press 7/11
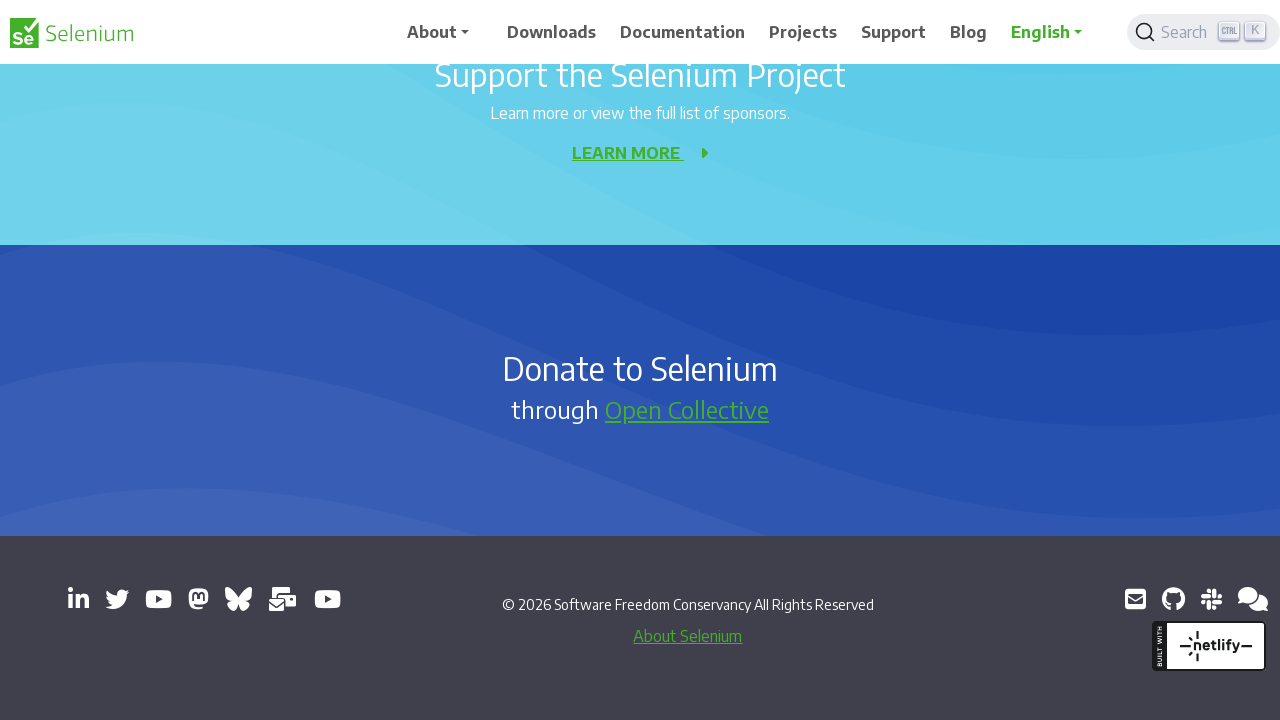

Pressed Page Down key (scroll 8/11)
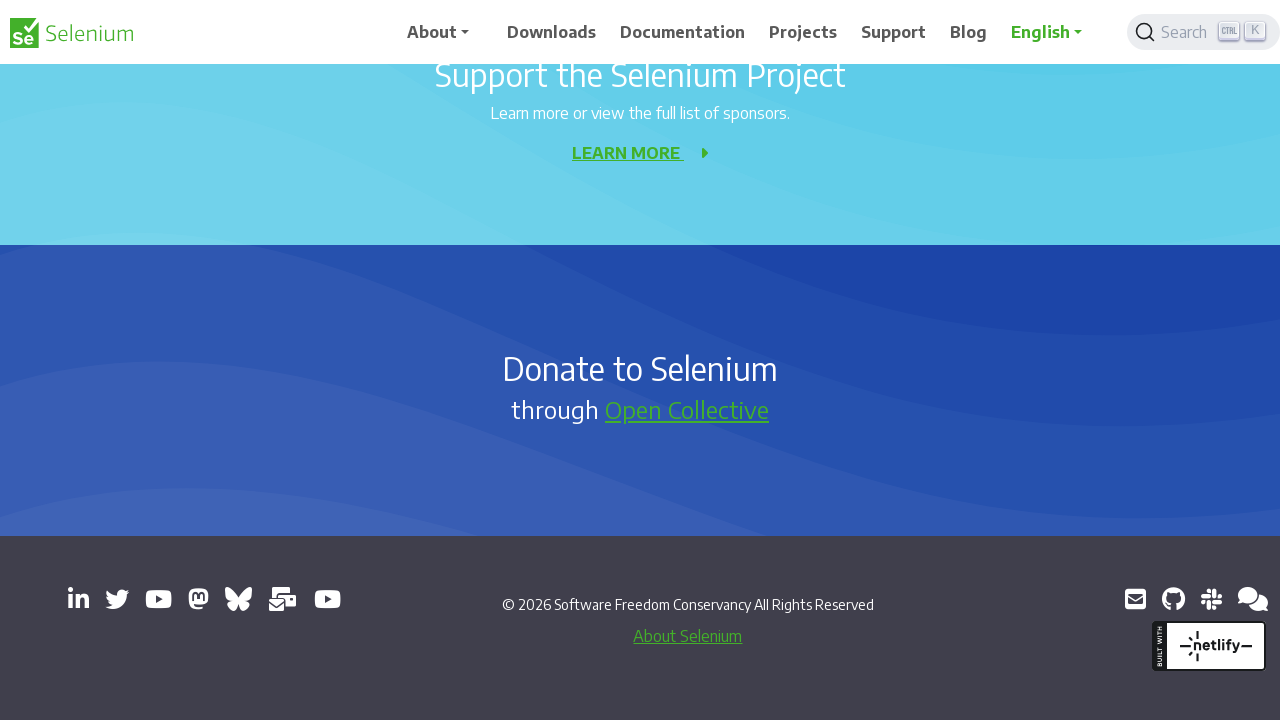

Waited 2 seconds after Page Down press 8/11
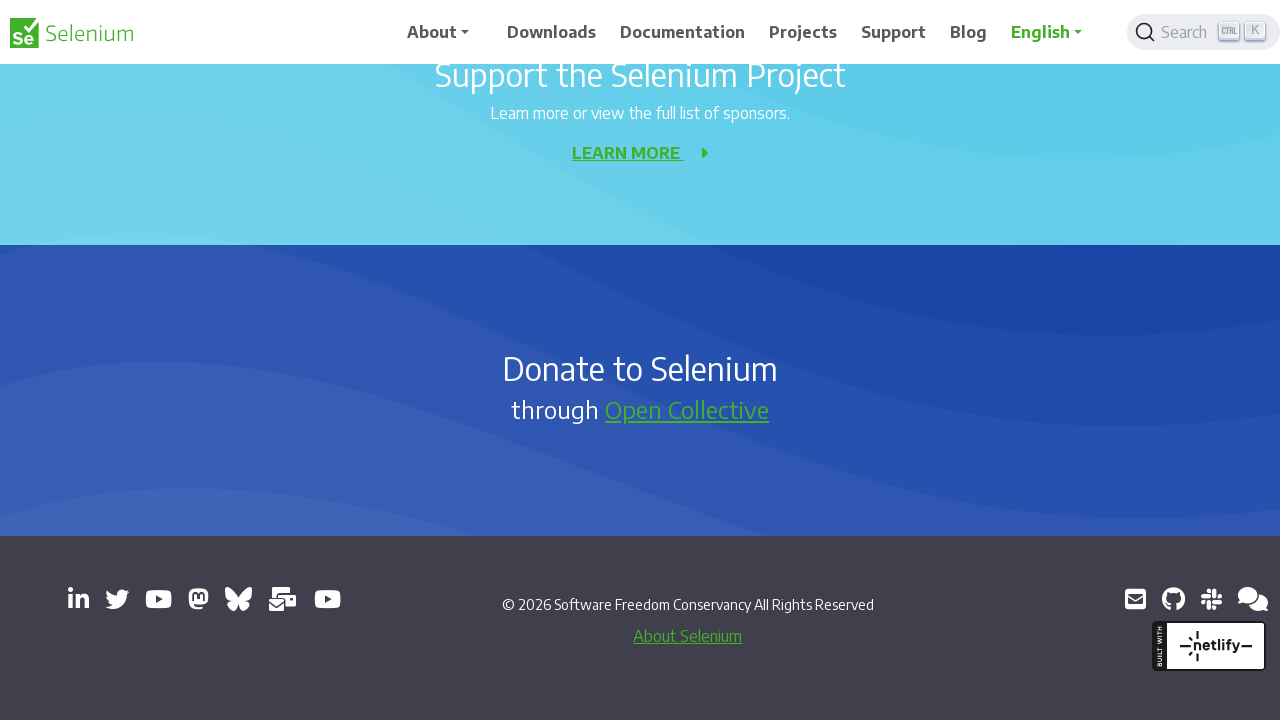

Pressed Page Down key (scroll 9/11)
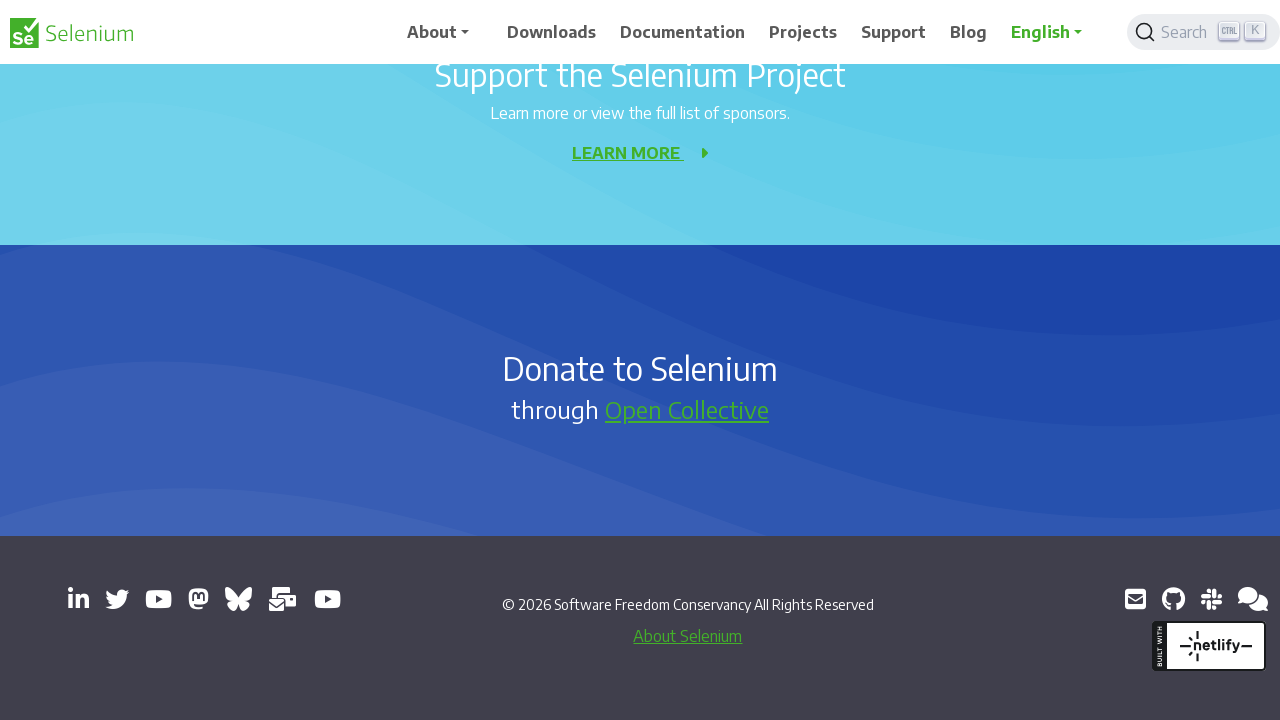

Waited 2 seconds after Page Down press 9/11
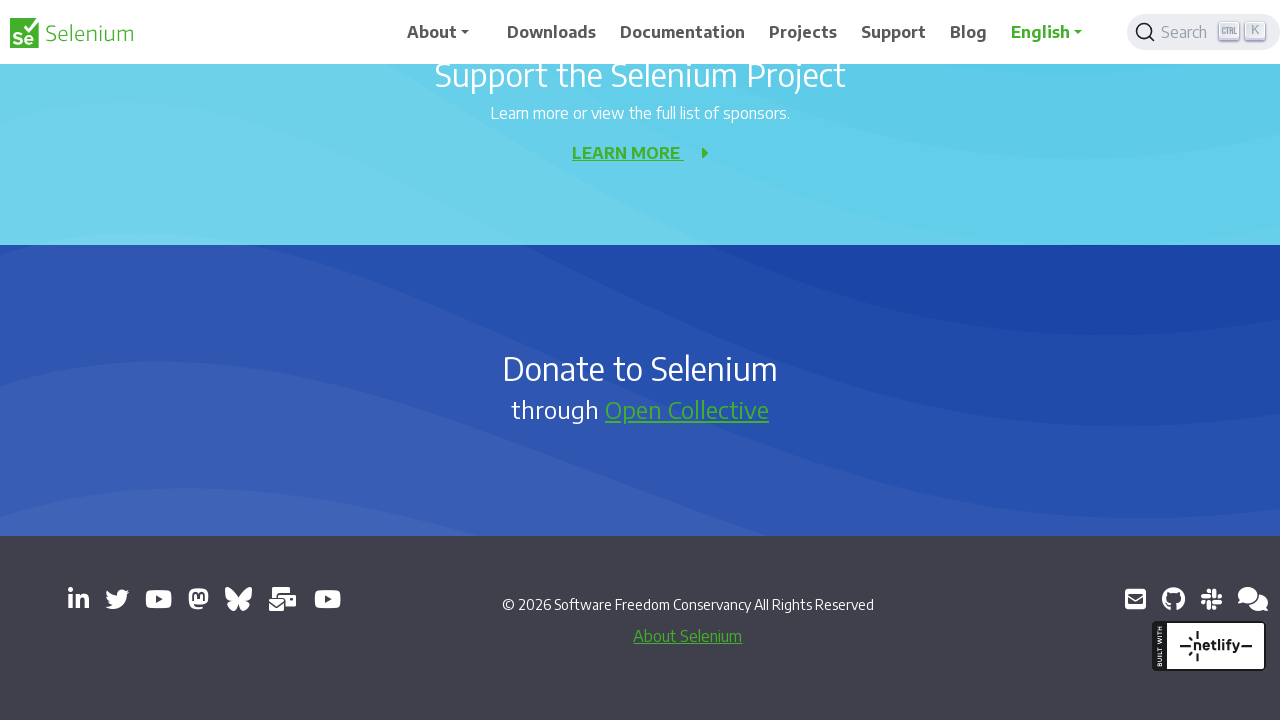

Pressed Page Down key (scroll 10/11)
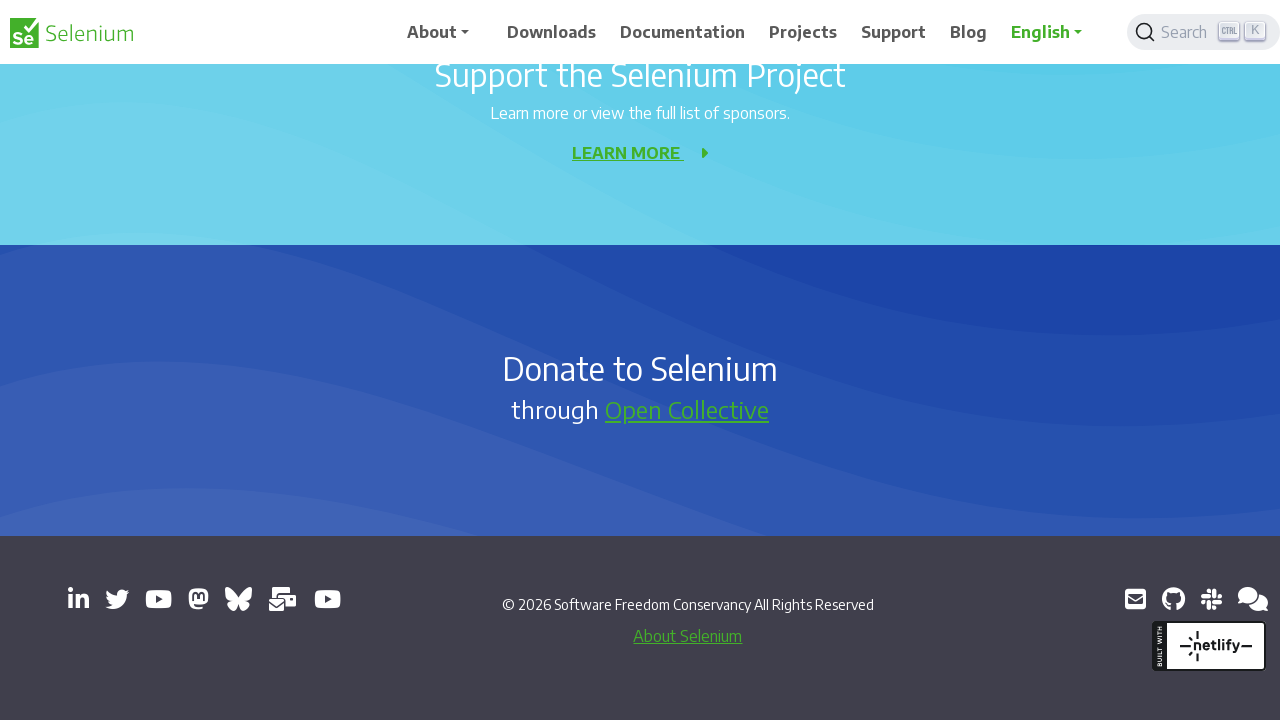

Waited 2 seconds after Page Down press 10/11
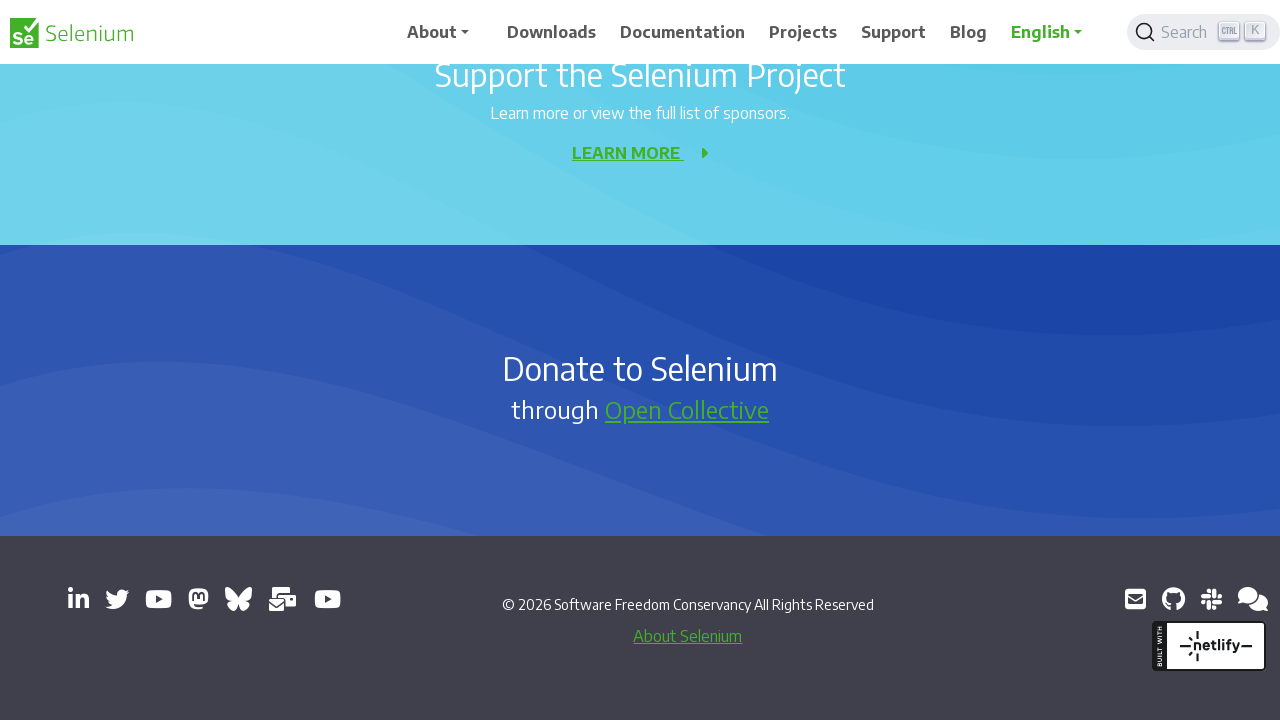

Pressed Page Down key (scroll 11/11)
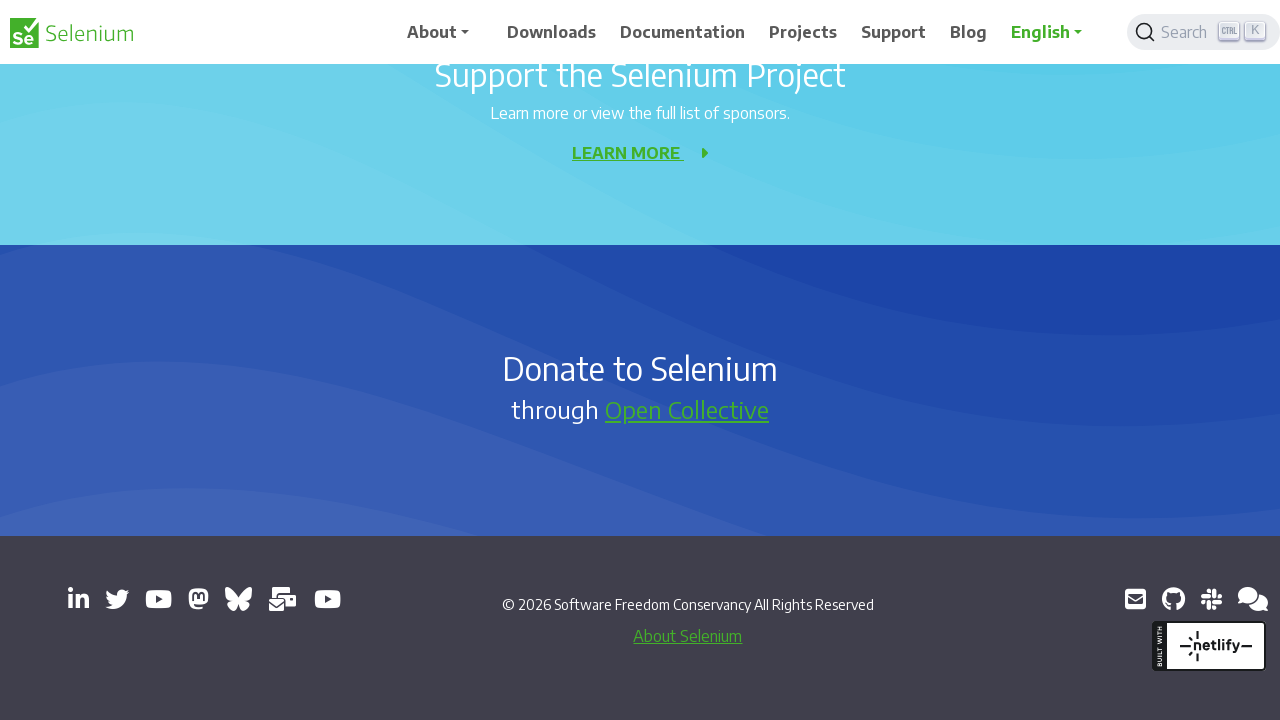

Waited 2 seconds after Page Down press 11/11
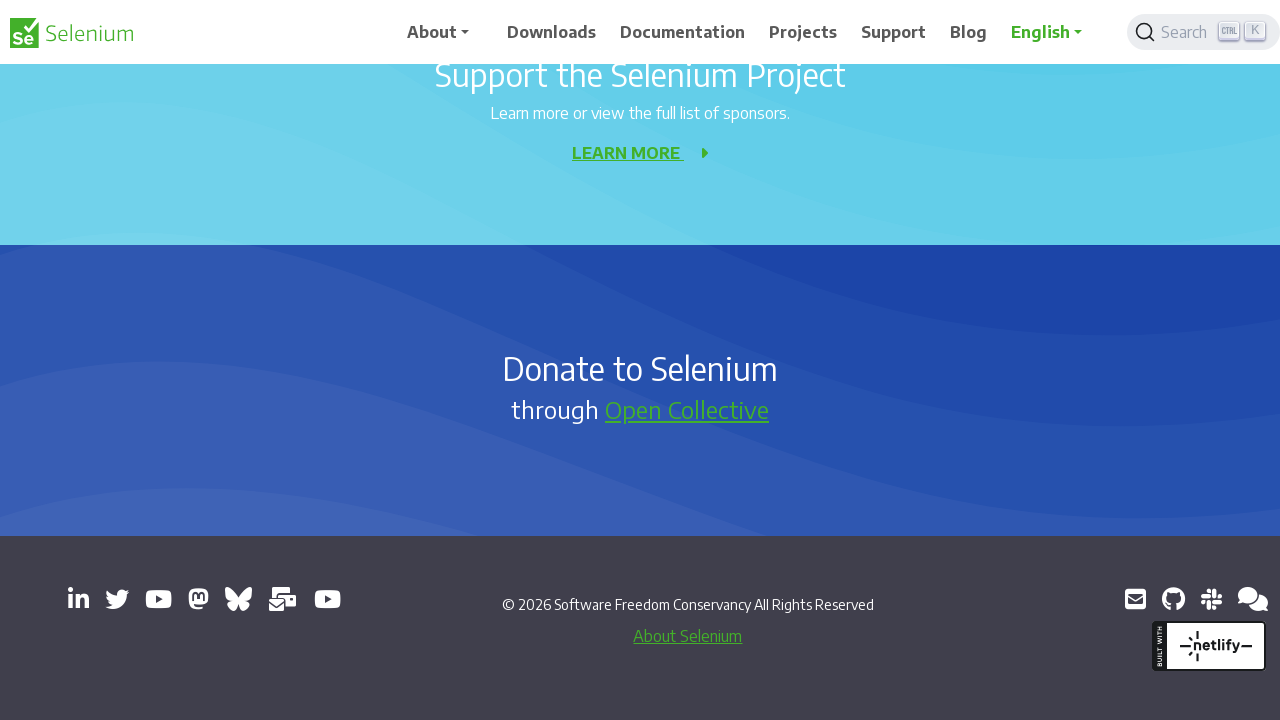

Waited 2 seconds before pressing Enter
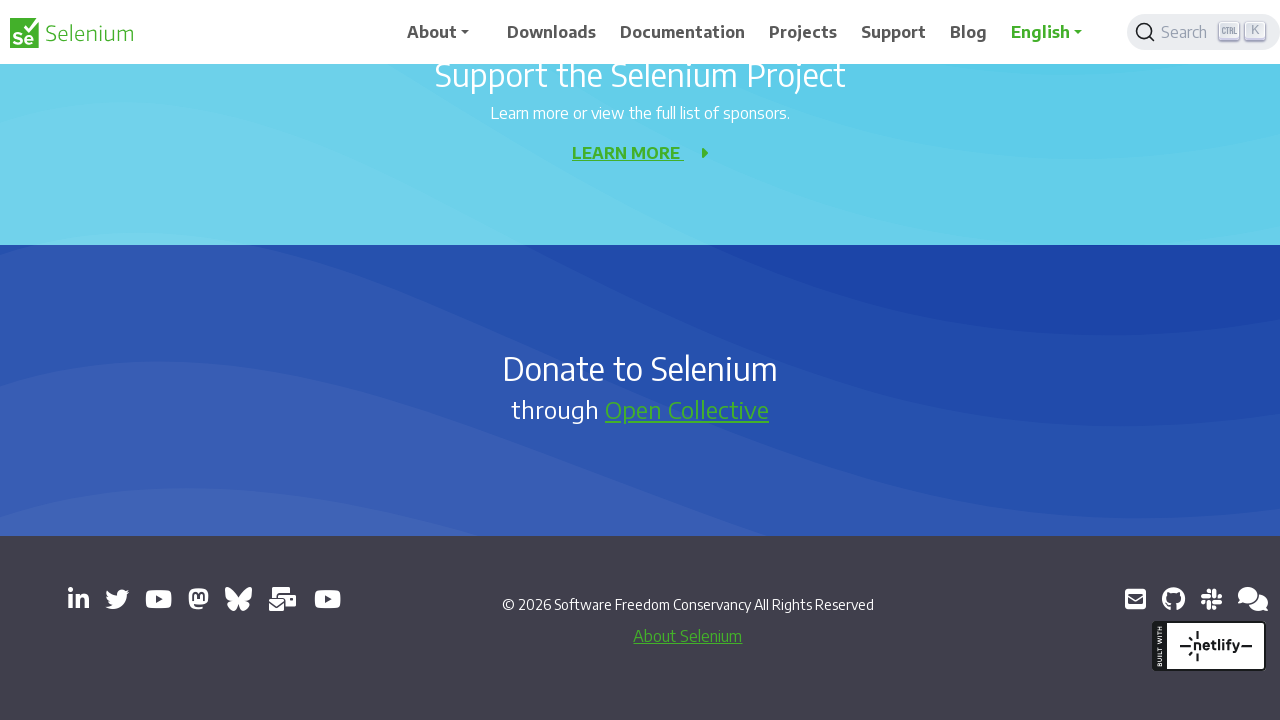

Pressed Enter key
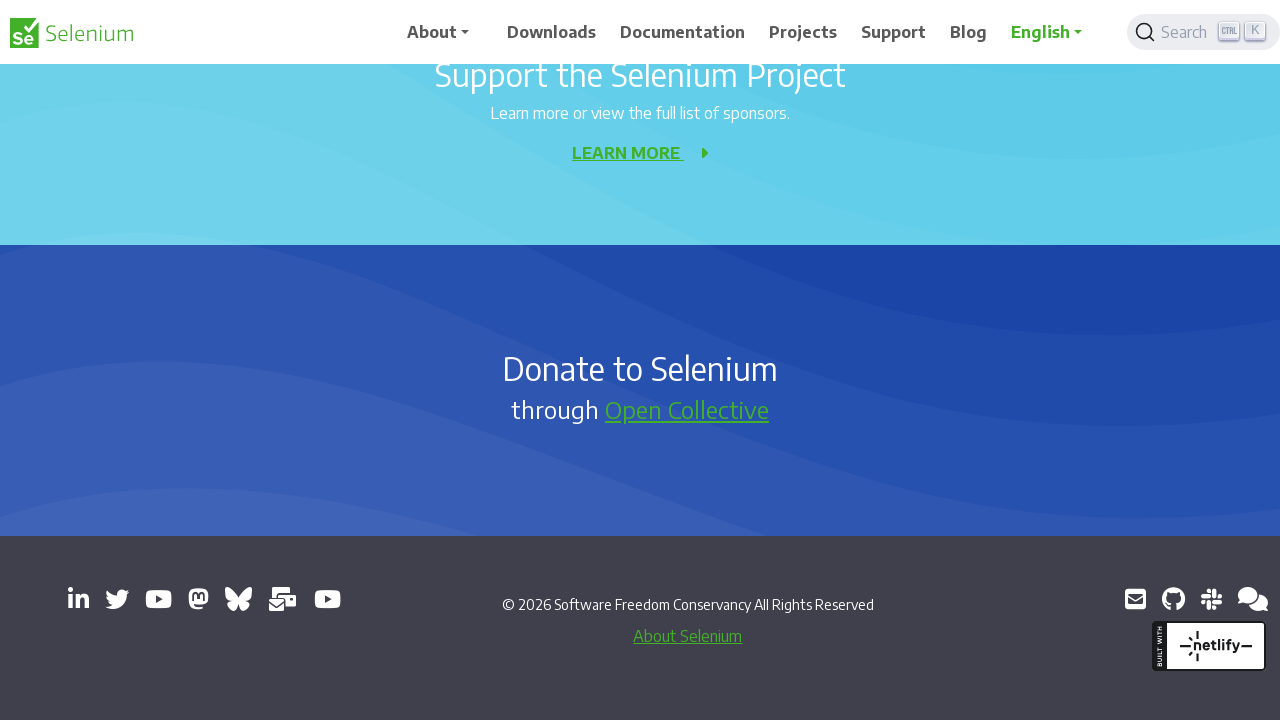

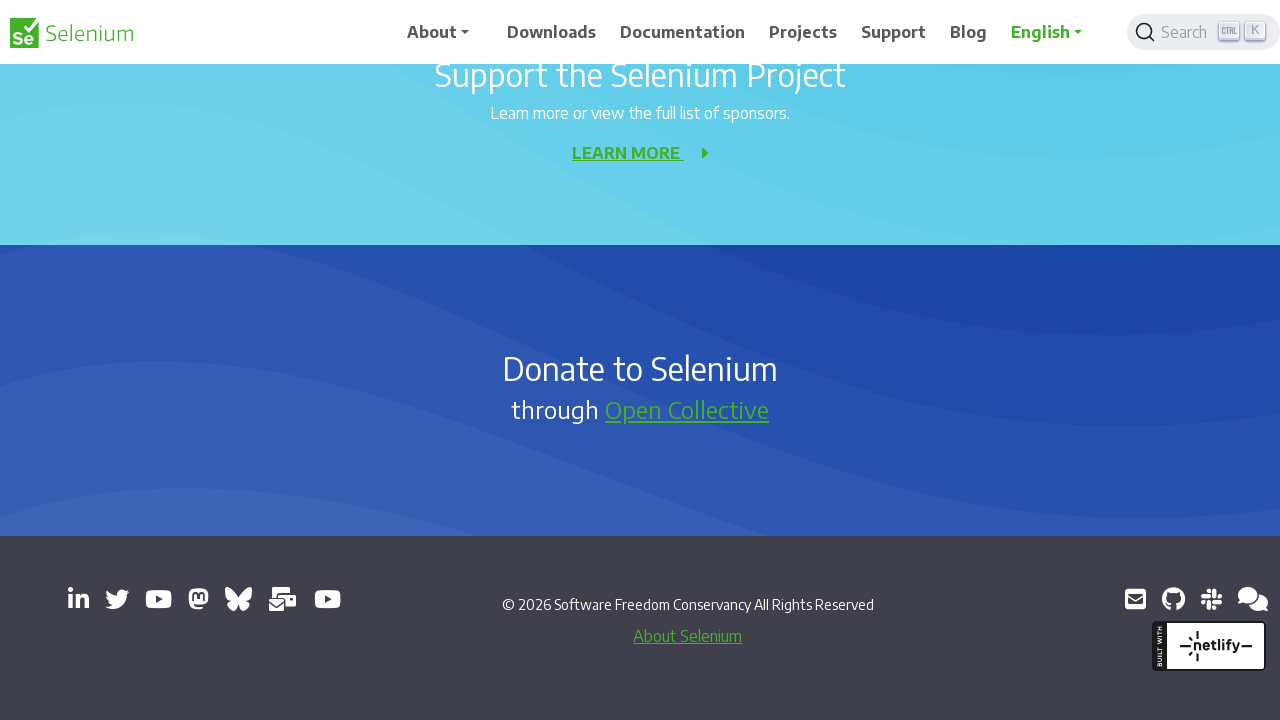